Tests highlighting an element on the page by changing its border style to a red dashed line using JavaScript execution, then waiting and reverting the style back to original.

Starting URL: http://the-internet.herokuapp.com/large

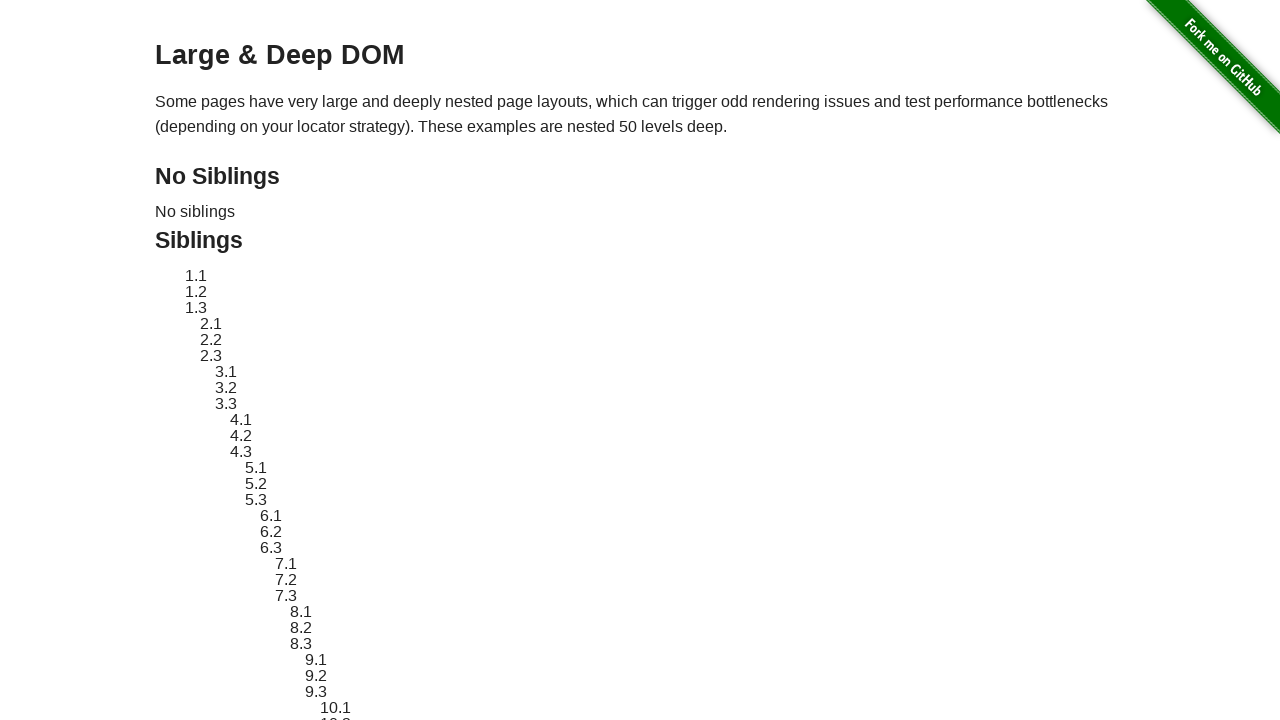

Located element with ID 'sibling-2.3'
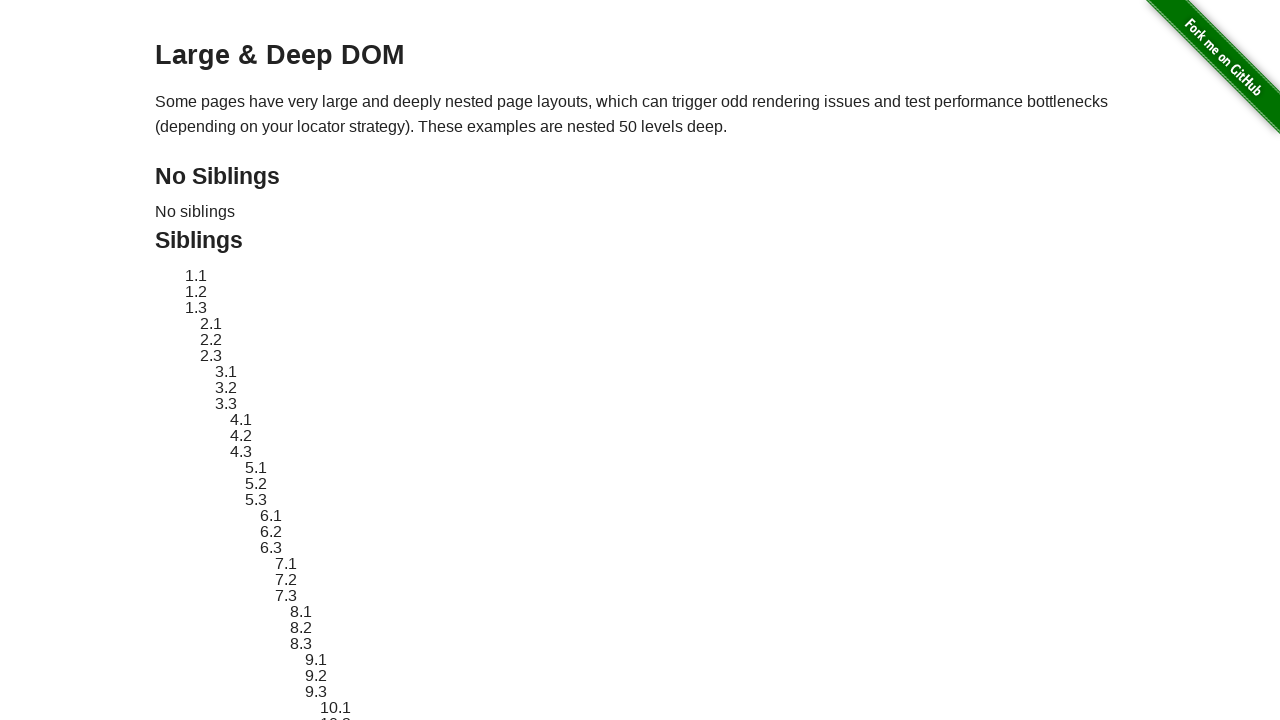

Element became visible
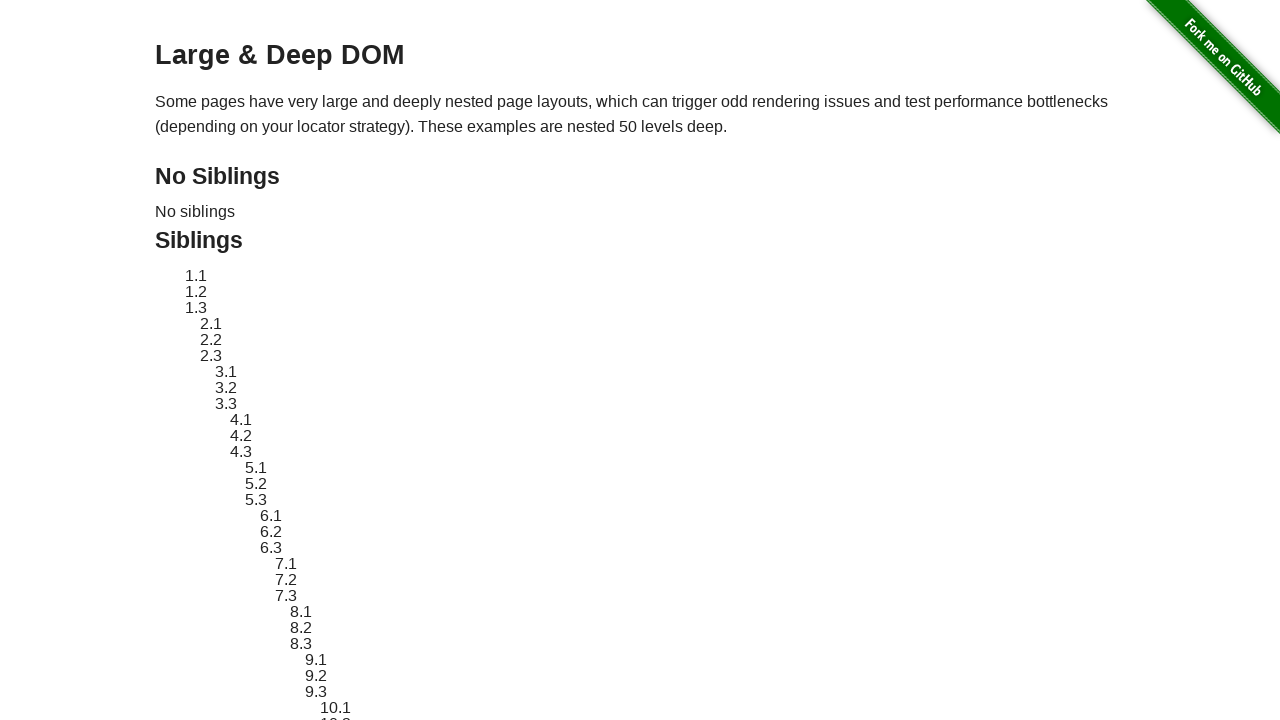

Applied red dashed border highlight to element
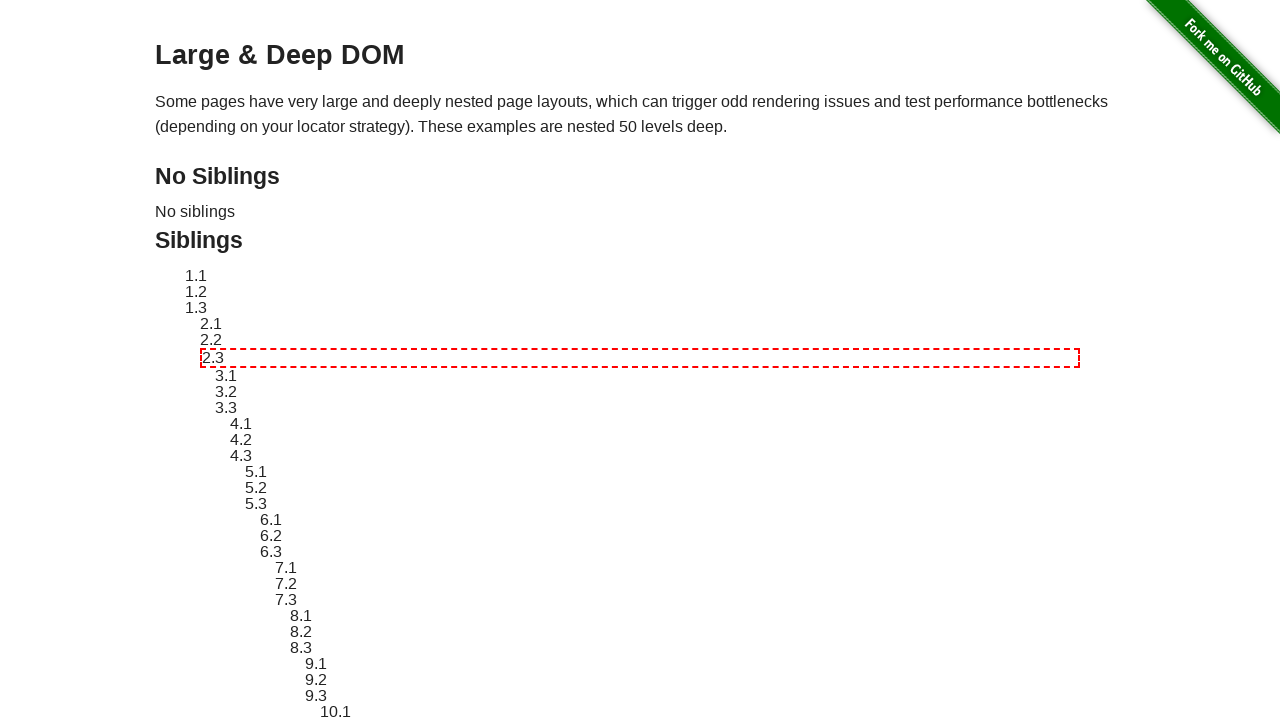

Waited 3 seconds to observe the highlight
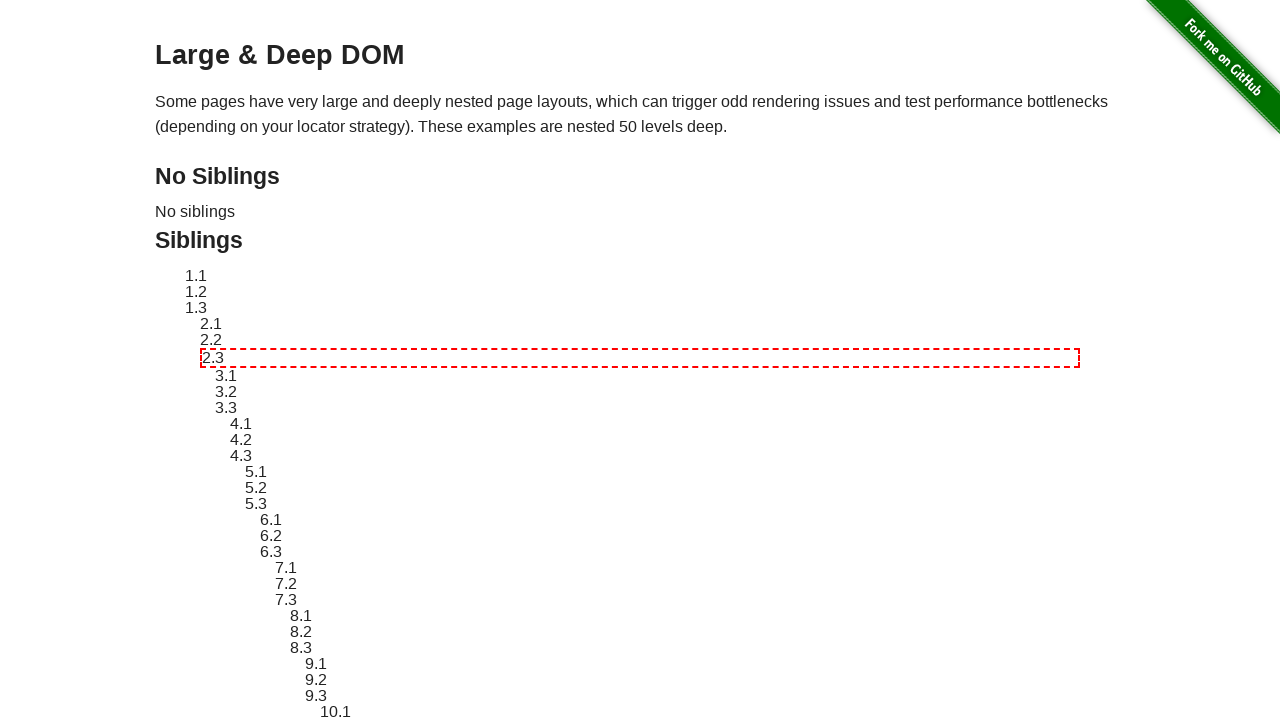

Reverted element style back to original
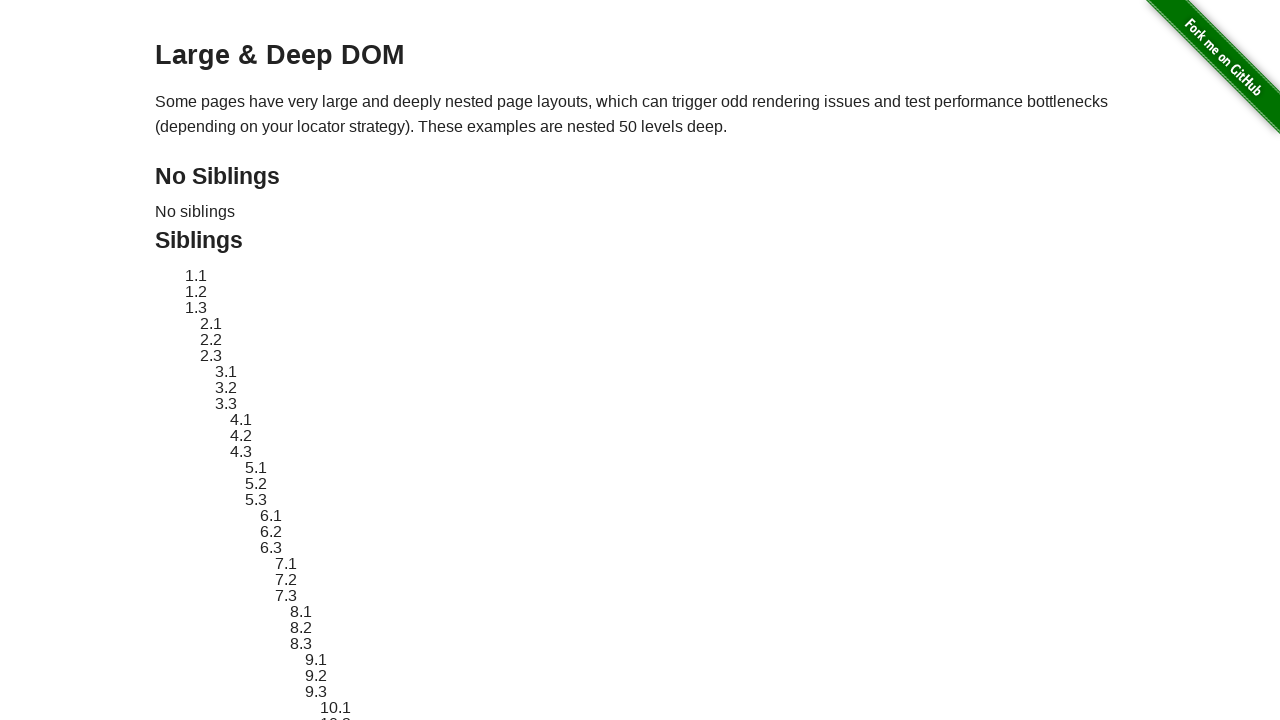

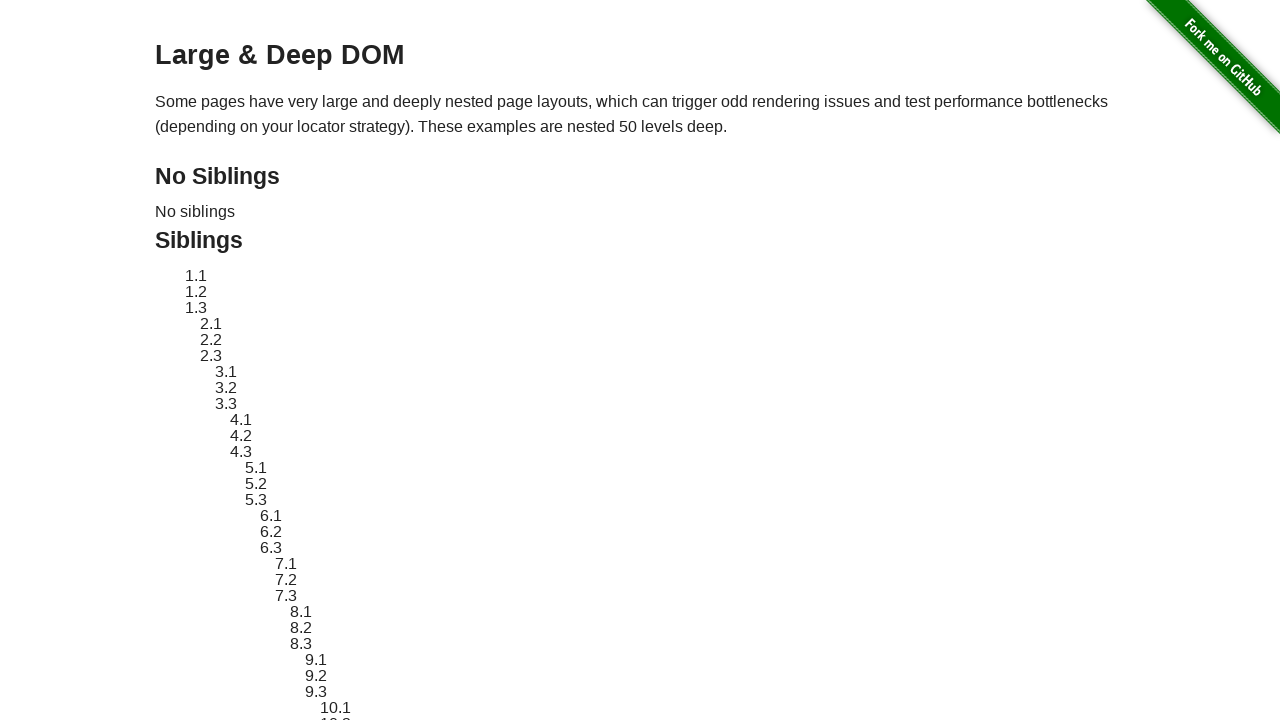